Tests drag and drop functionality by dragging an element to a droppable target and verifying the drop was successful.

Starting URL: https://crossbrowsertesting.github.io/drag-and-drop.html

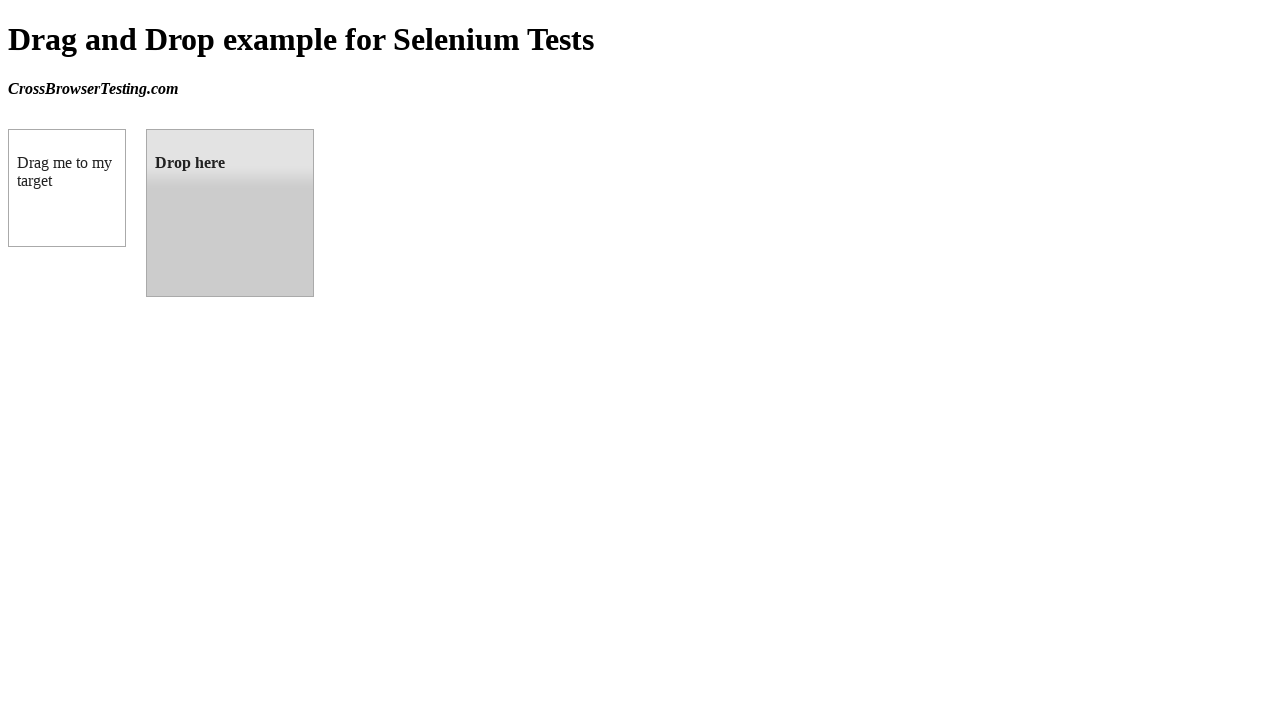

Navigated to drag and drop test page
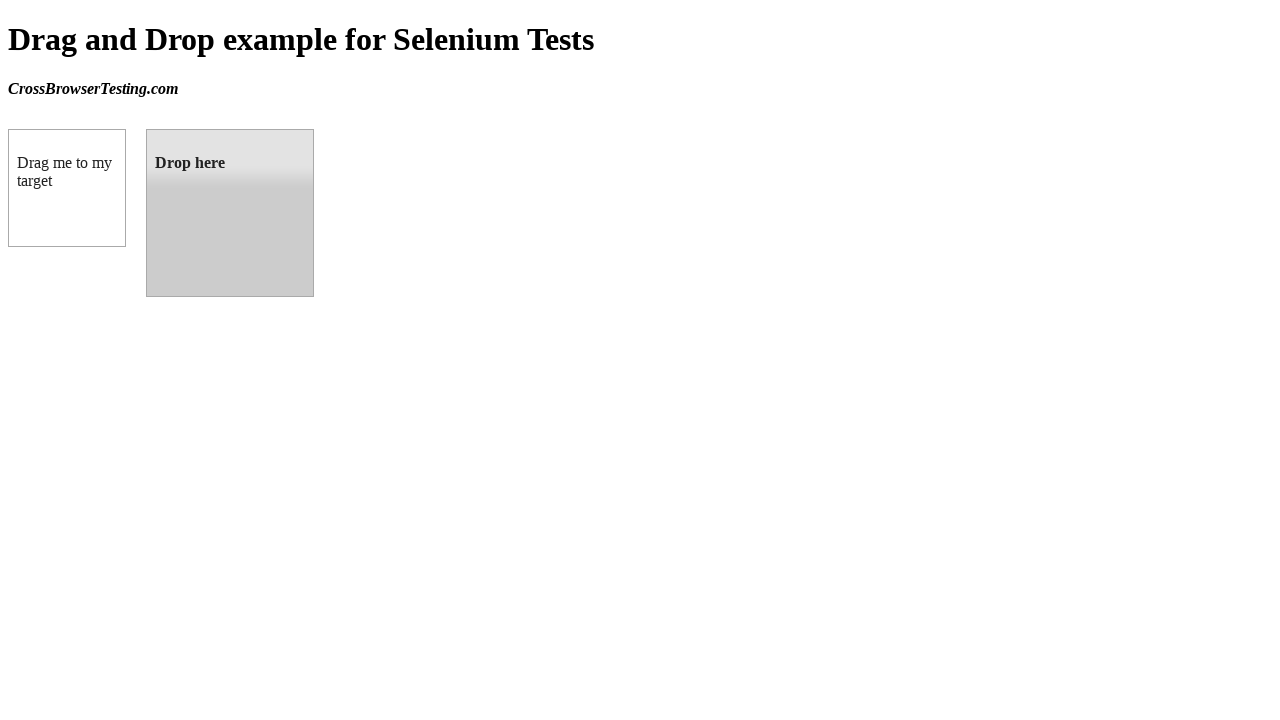

Dragged element with id 'draggable' to droppable target with id 'droppable' at (230, 213)
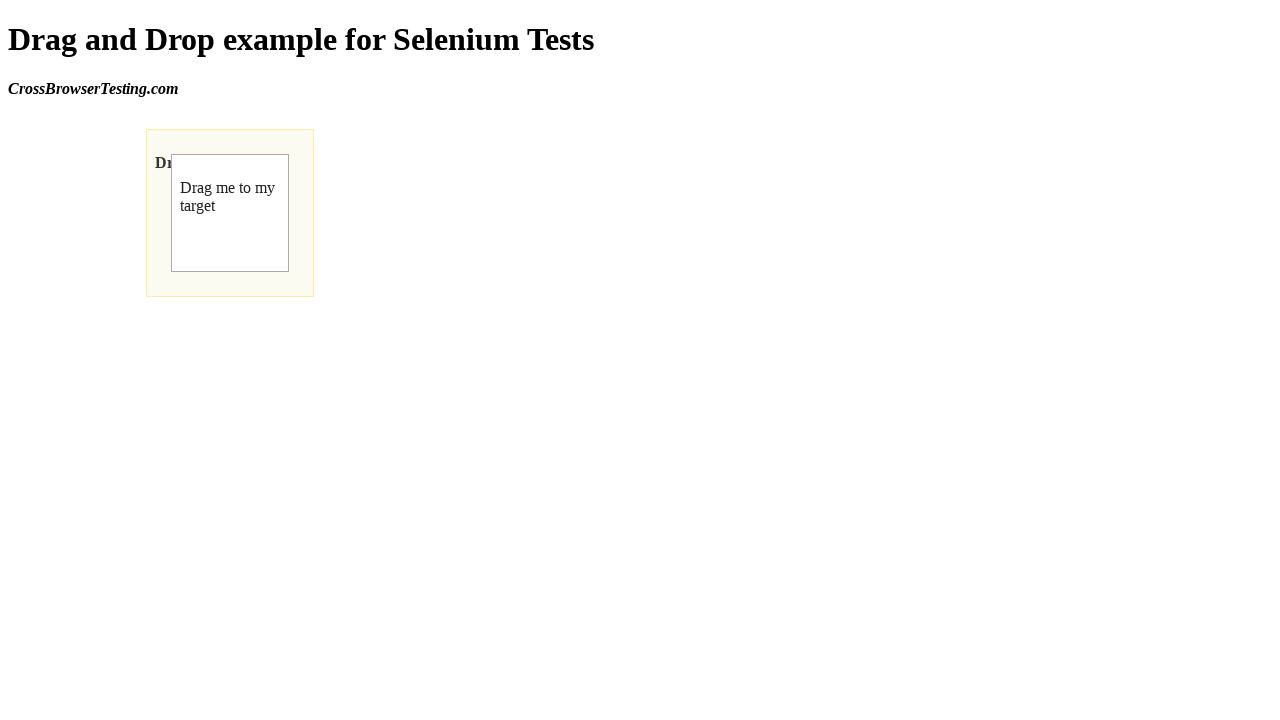

Verified drop was successful - droppable target now contains 'Dropped!' text
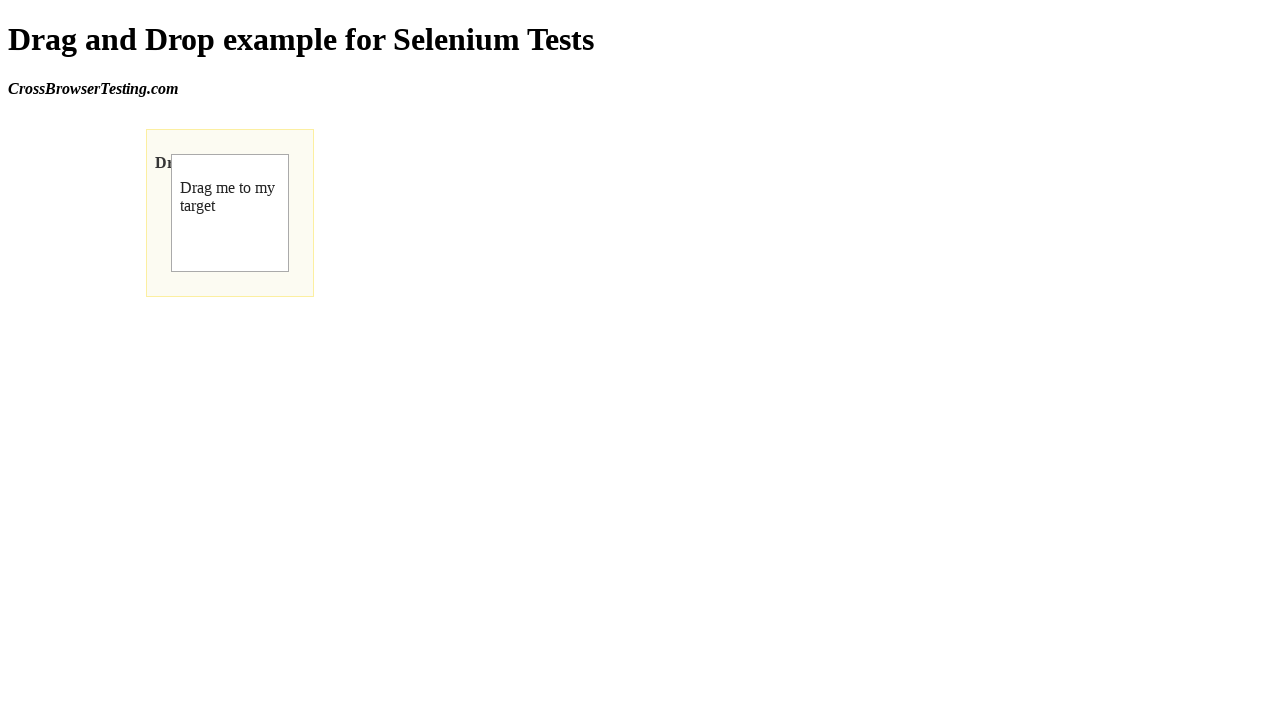

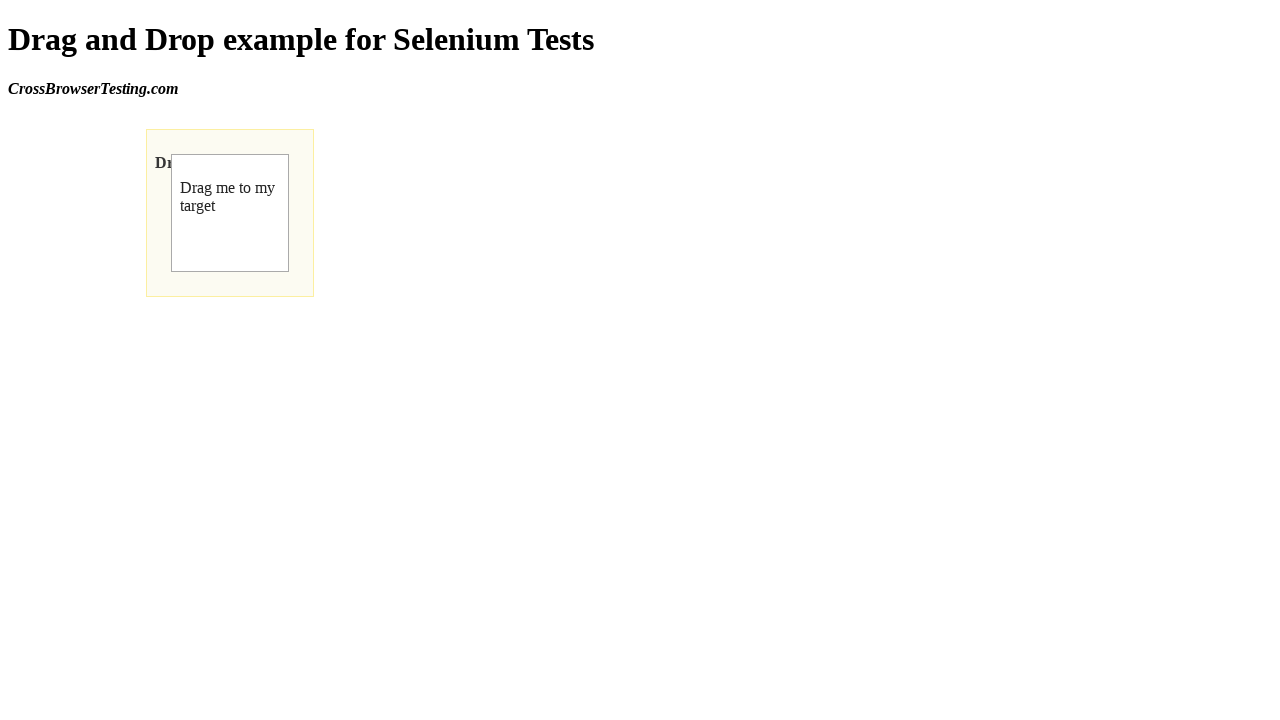